Tests dynamic loading functionality by clicking a start button and waiting for hidden content to become visible, then verifying the loaded text is displayed

Starting URL: https://the-internet.herokuapp.com/dynamic_loading/1

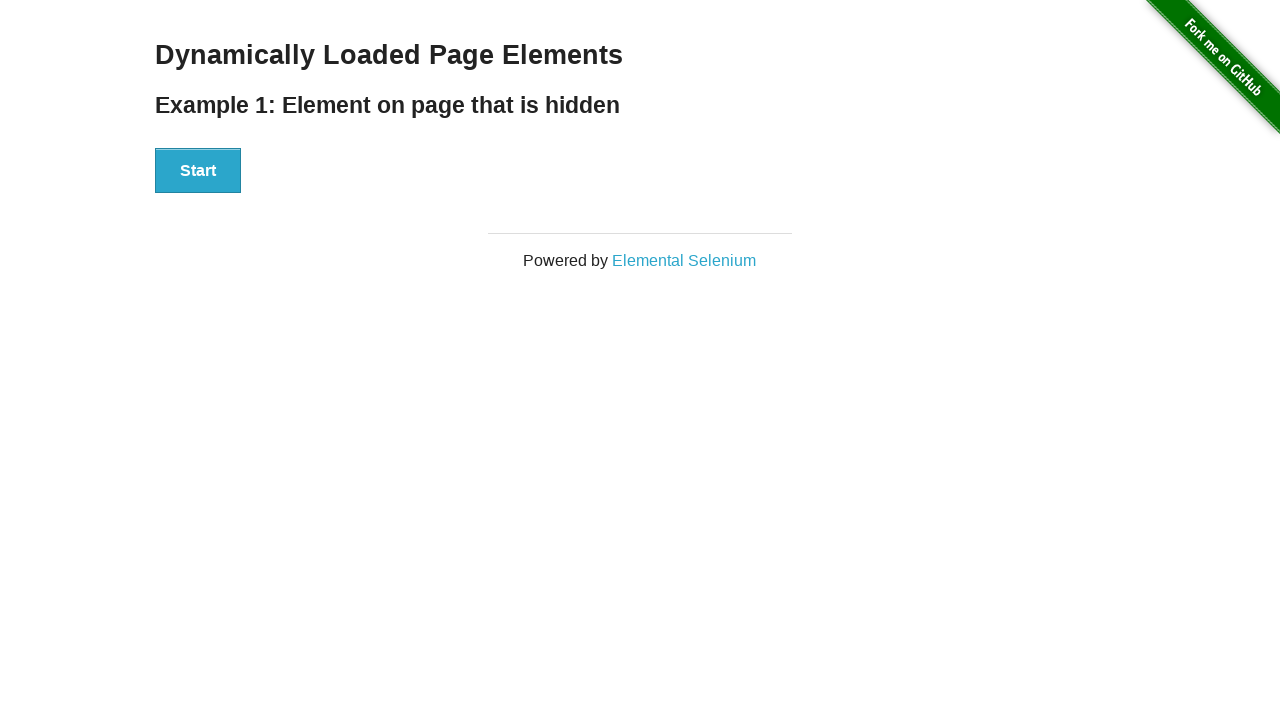

Clicked start button to trigger dynamic loading at (198, 171) on div#start button
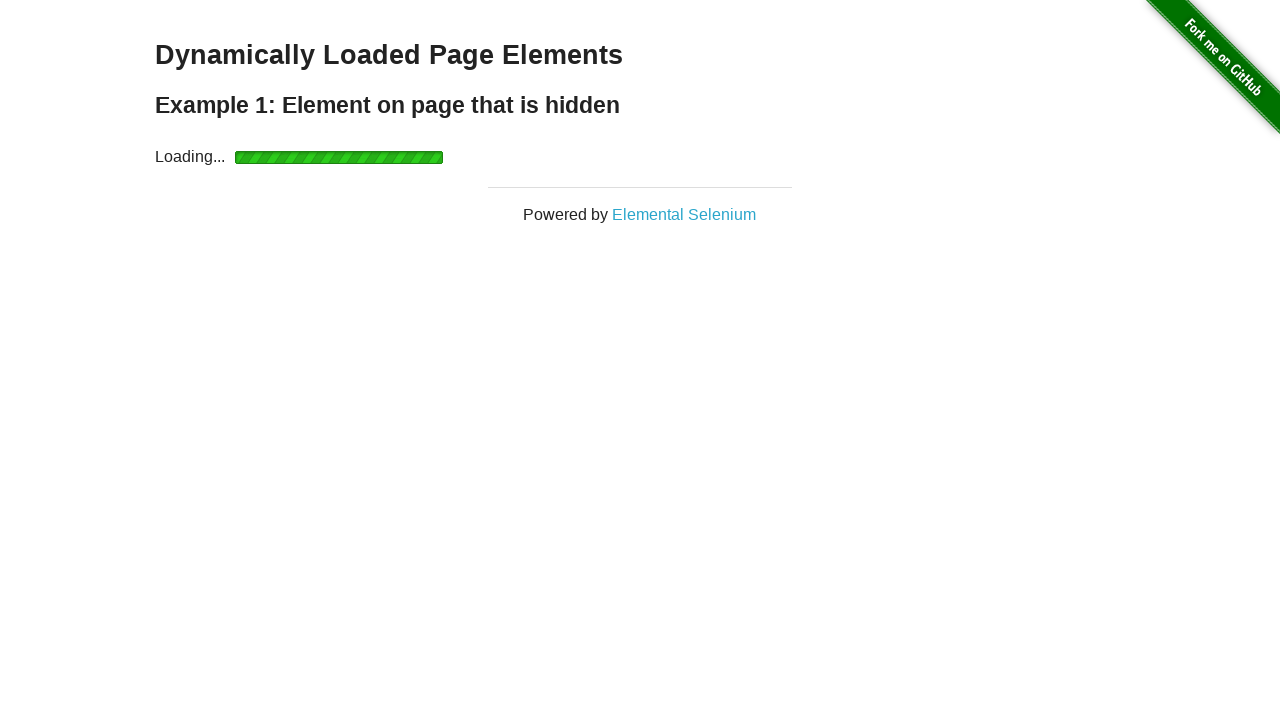

Waited for loaded content to become visible
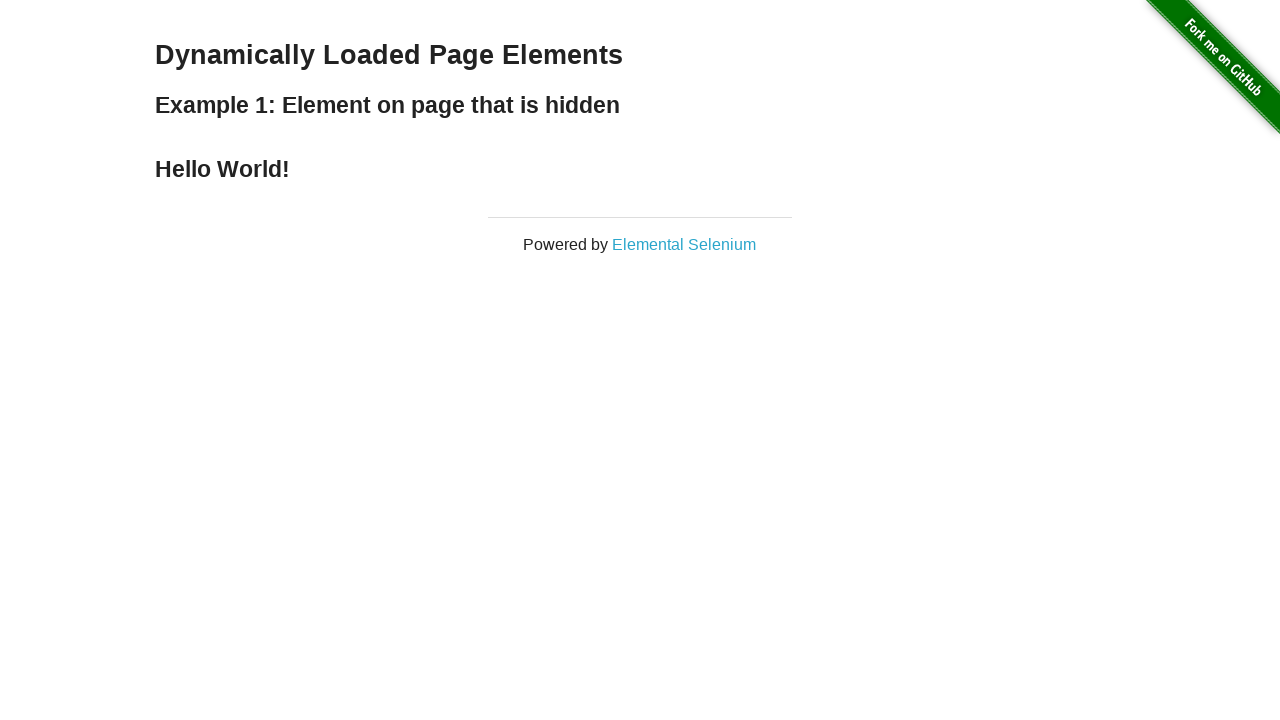

Retrieved loaded text: 'Hello World!'
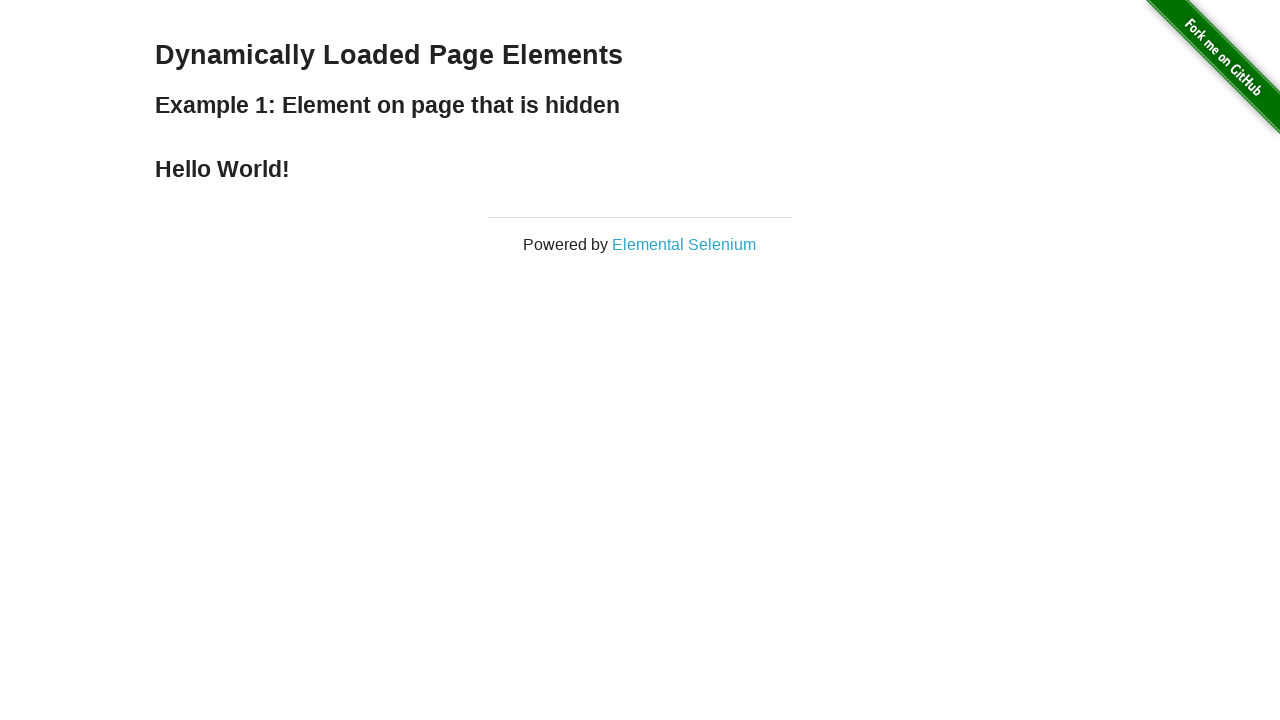

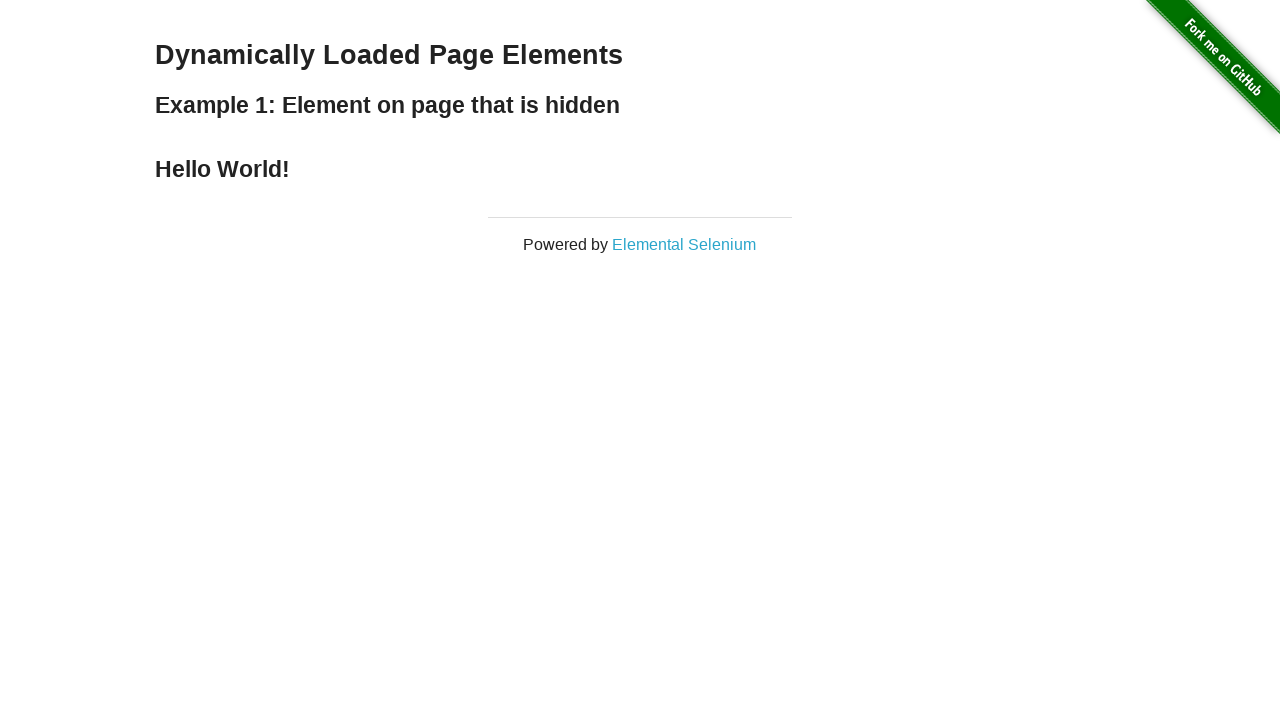